Tests error handling for non-existent elements on the Python.org website by attempting to find an element that doesn't exist

Starting URL: https://python.org

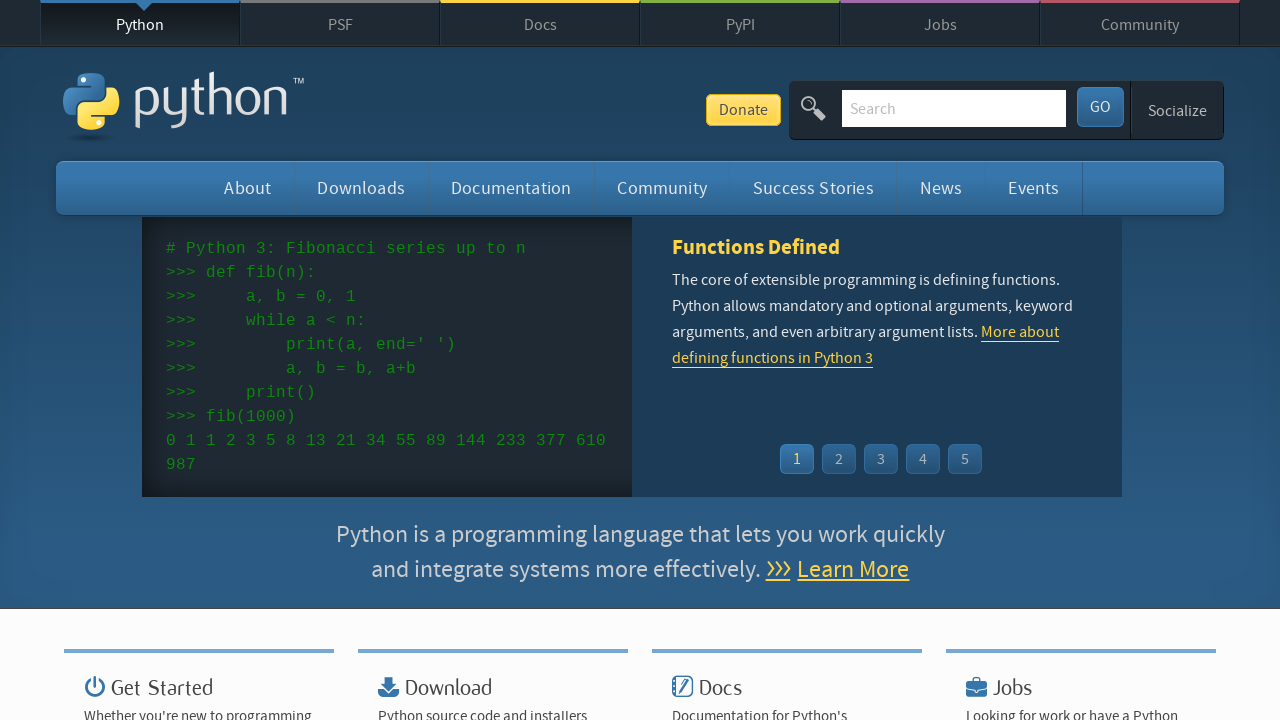

Error caught: non-existent element #nemletezik not found within 3000ms timeout
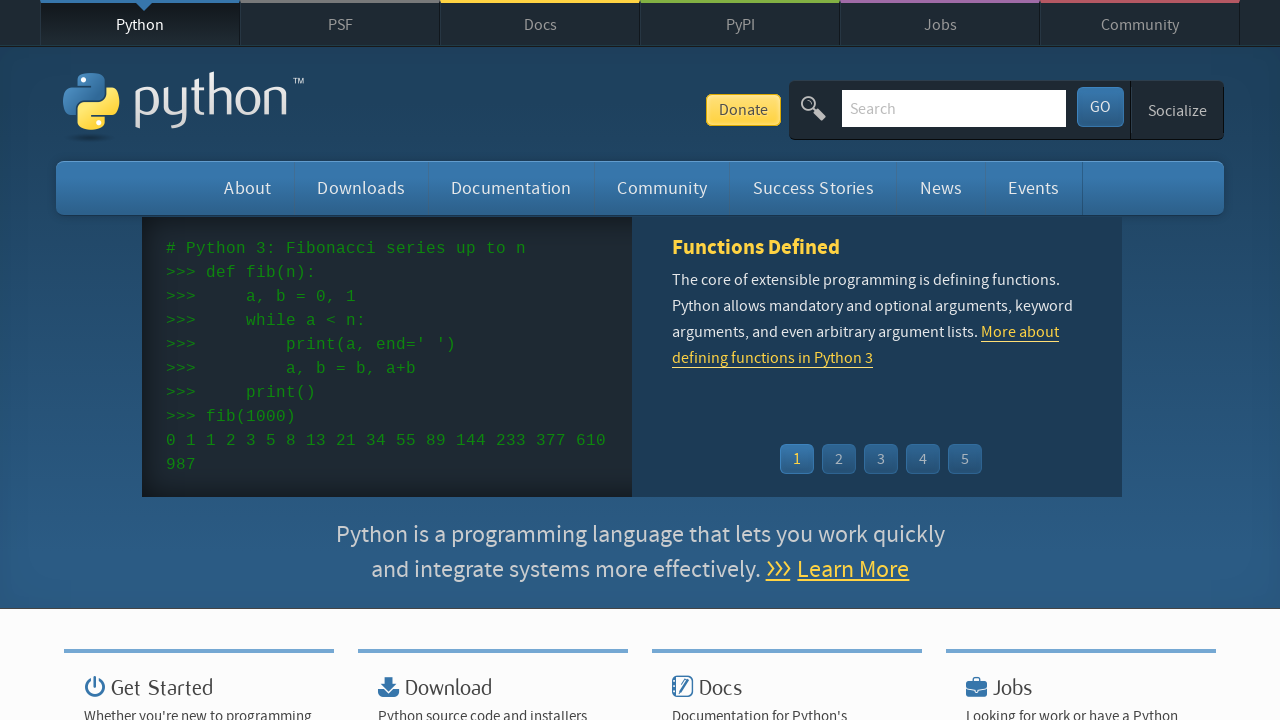

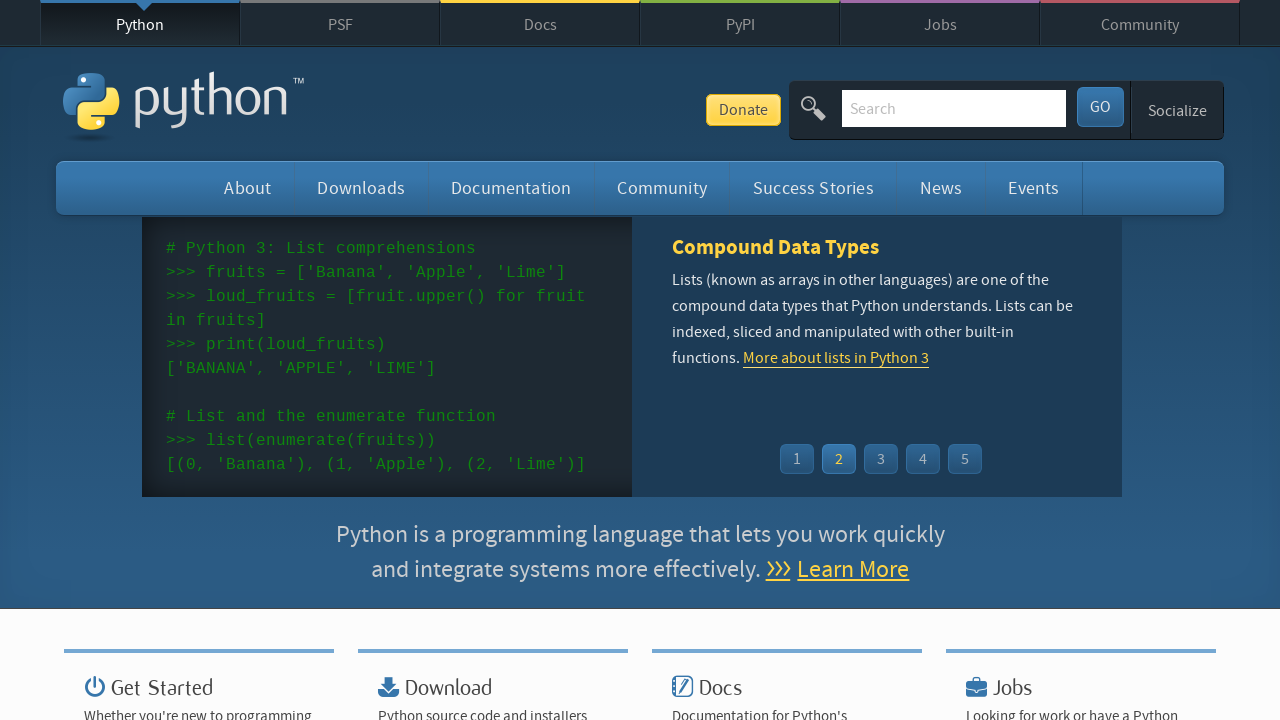